Tests inserting a date into the date field in the appointment form.

Starting URL: https://test-a-pet.vercel.app/

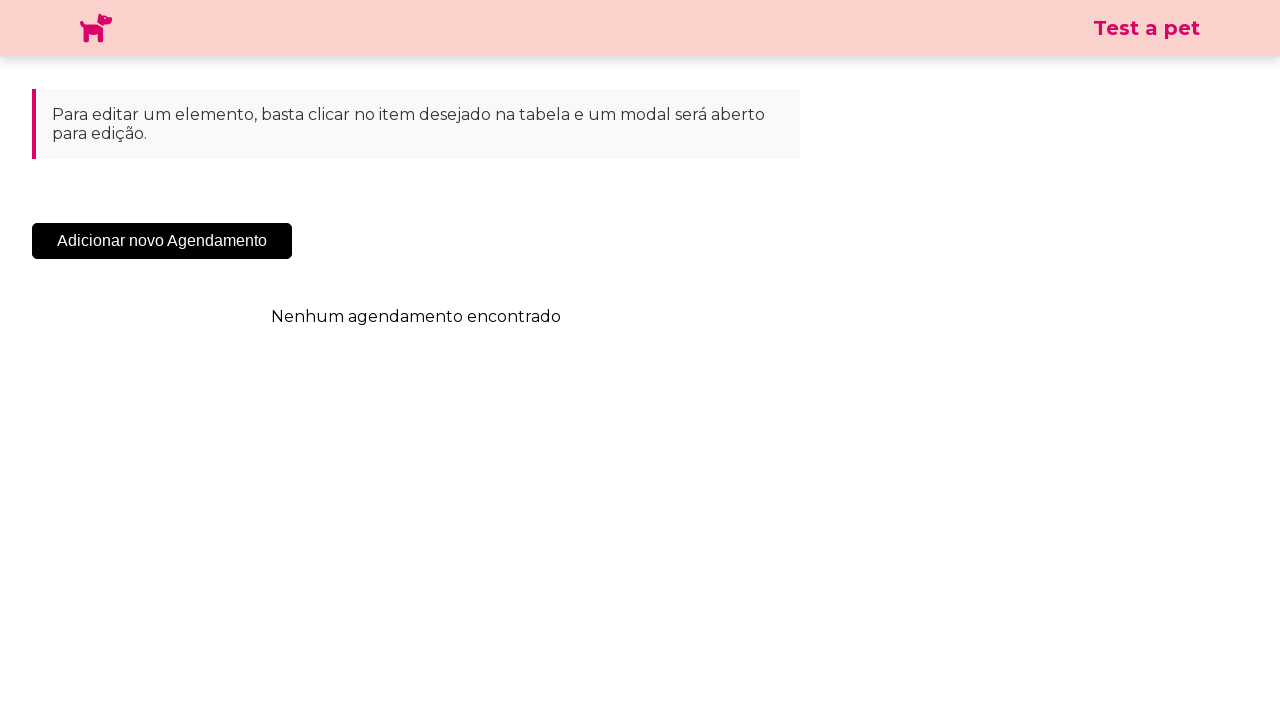

Clicked 'Adicionar' button to open appointment modal at (162, 241) on .sc-cHqXqK.kZzwzX
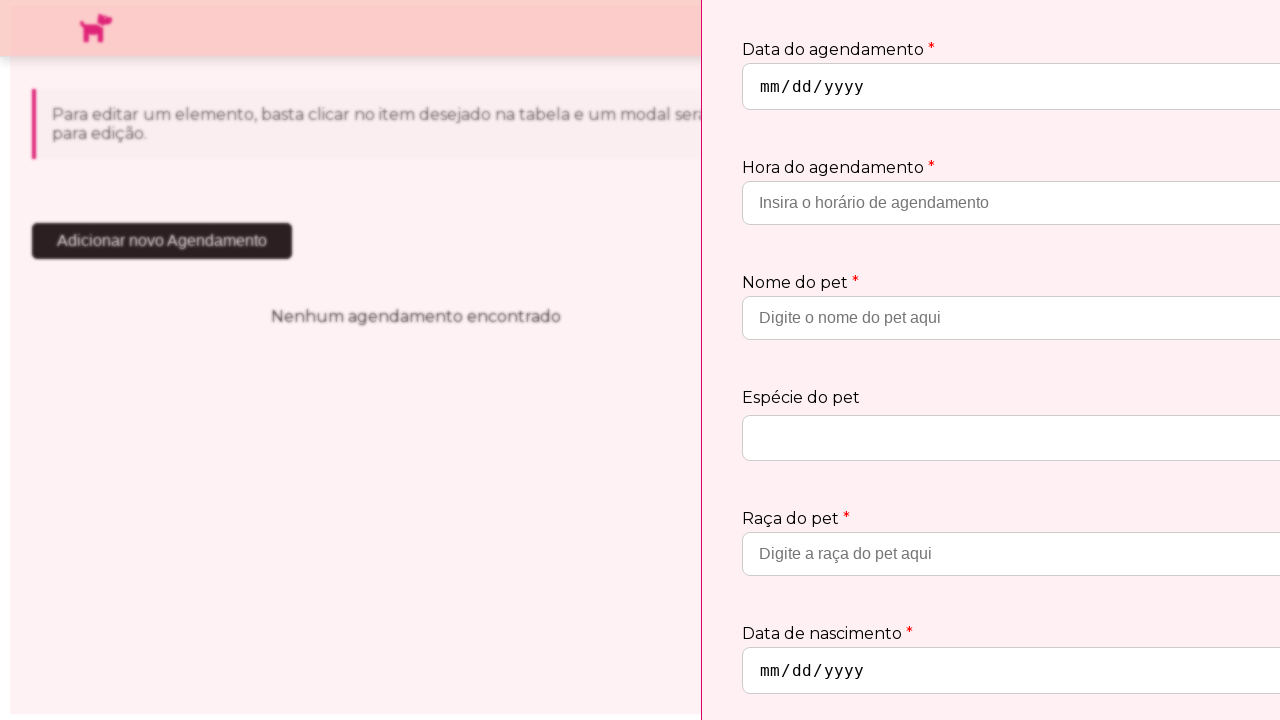

Appointment modal loaded successfully
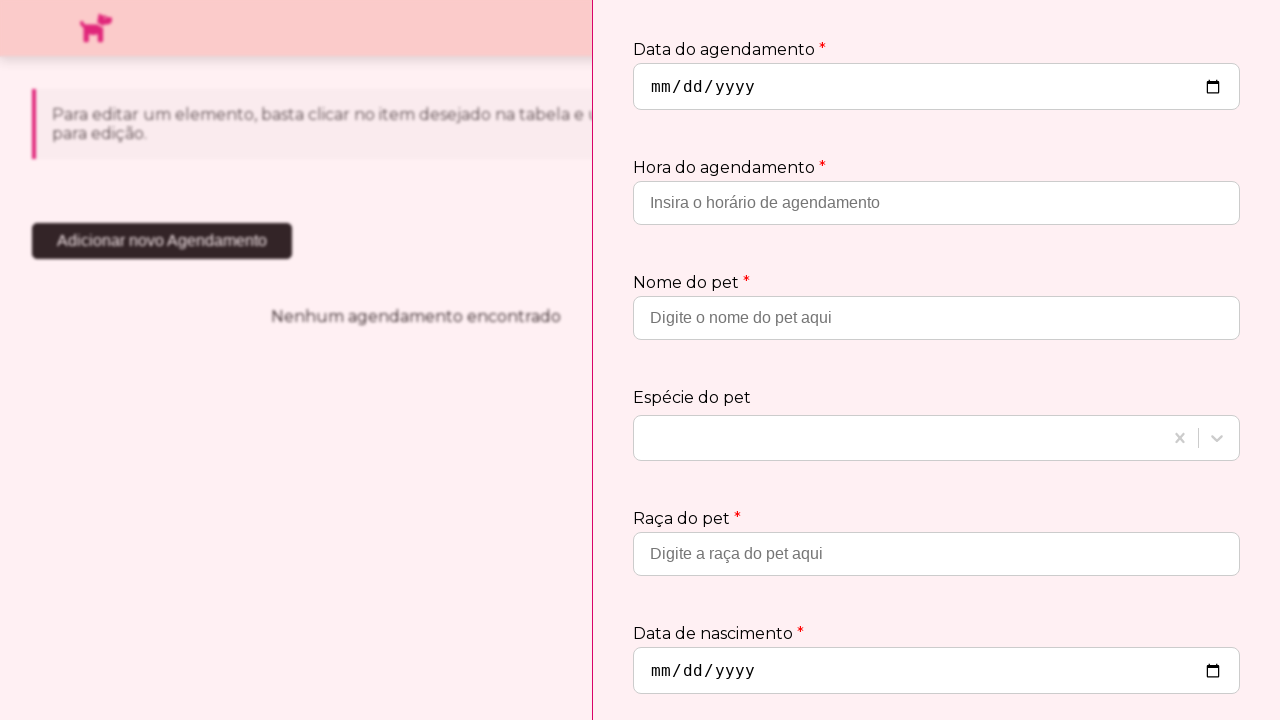

Filled date field with '2030-10-10' on input[type='date']
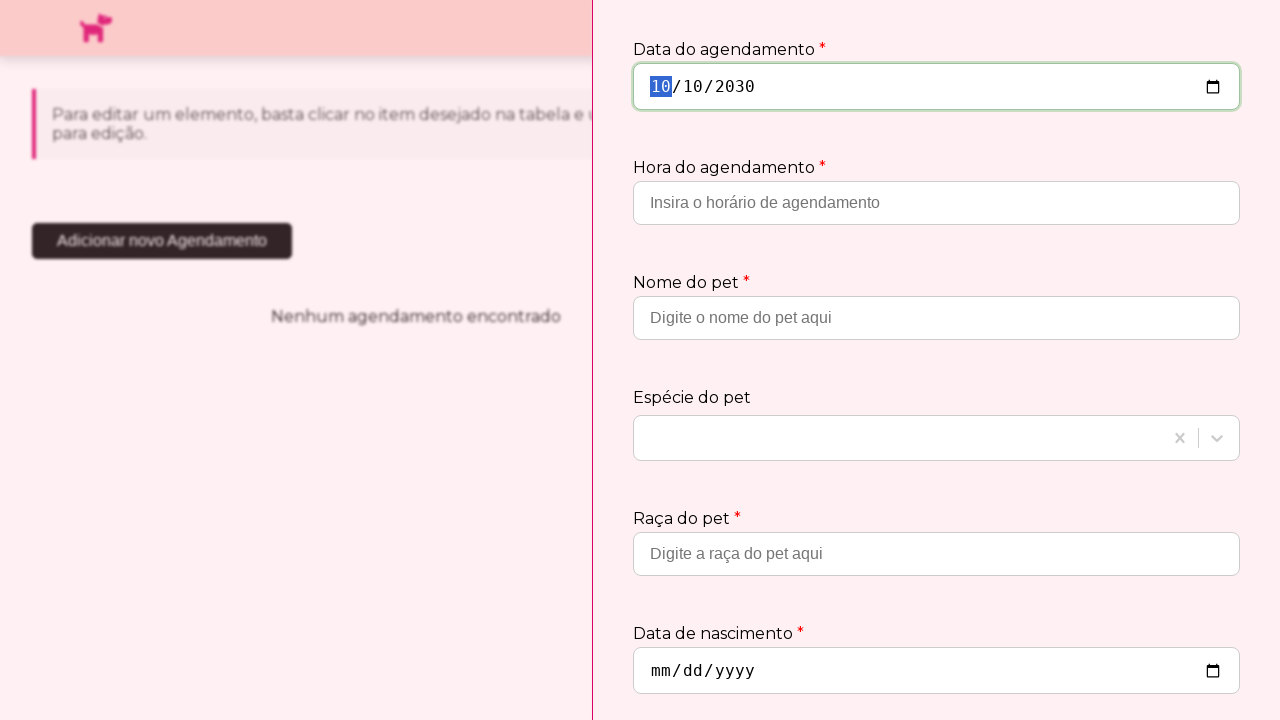

Retrieved date field value for verification
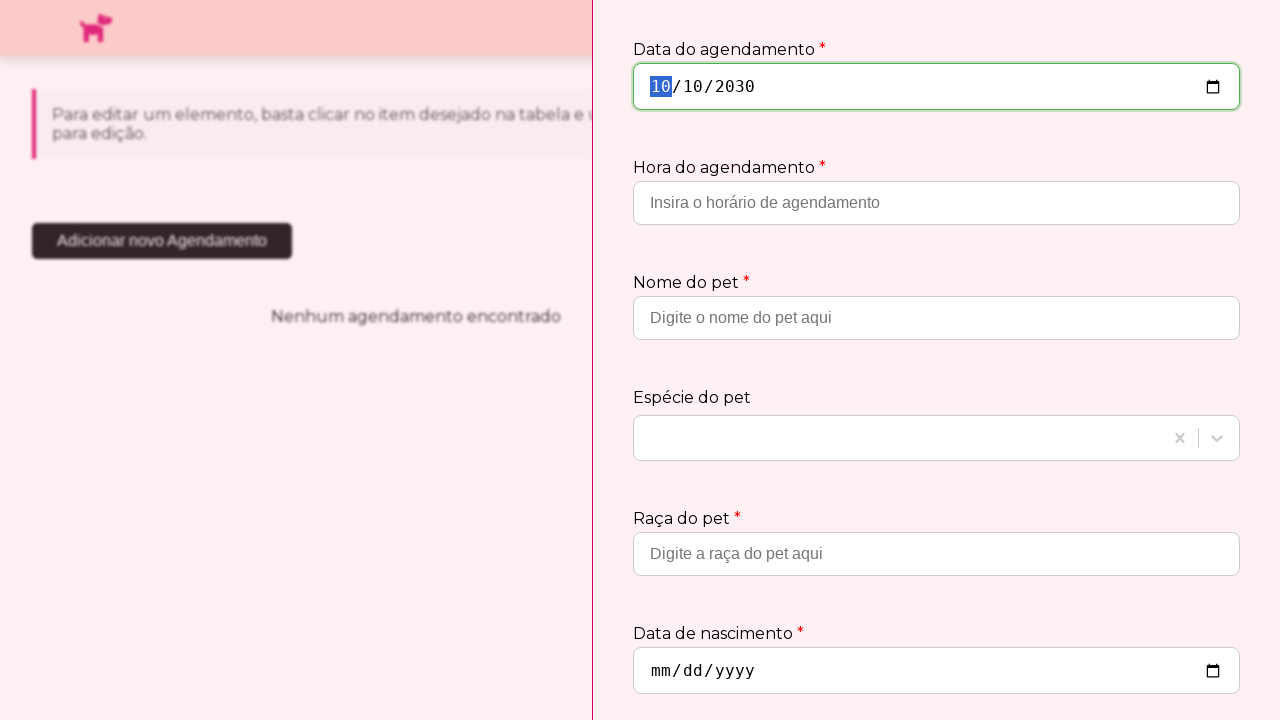

Verified date field contains correct value '2030-10-10'
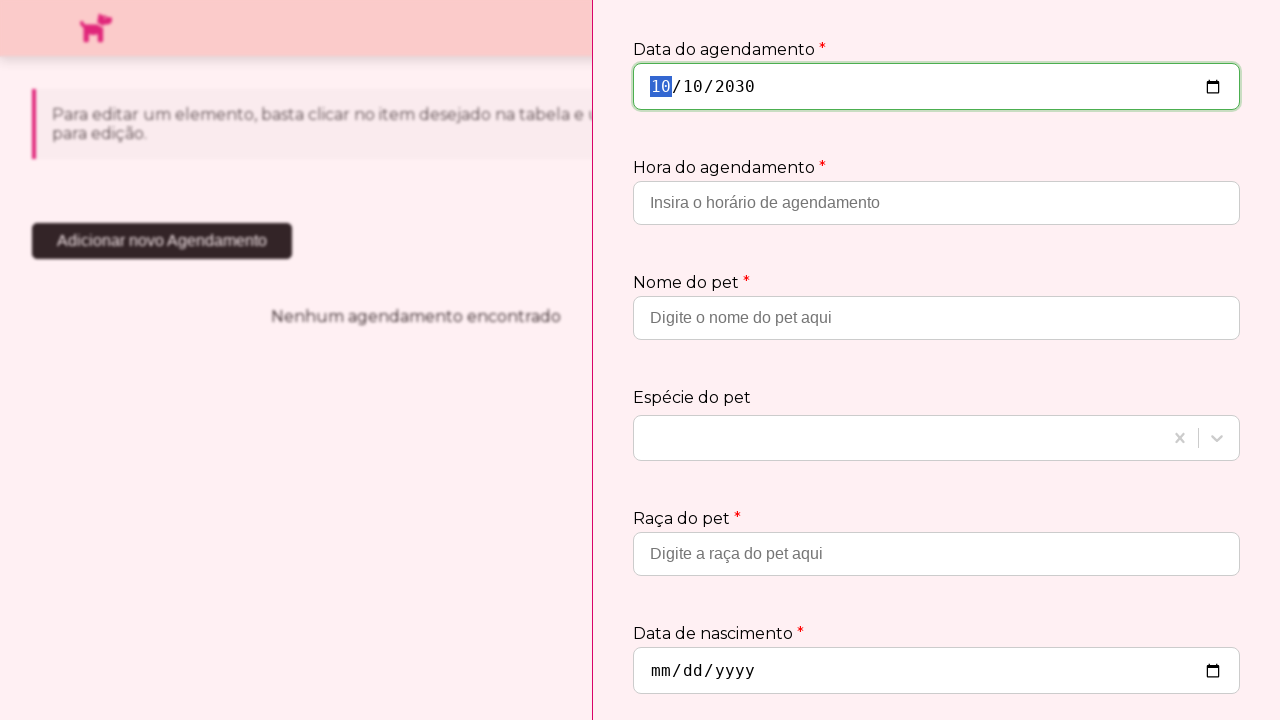

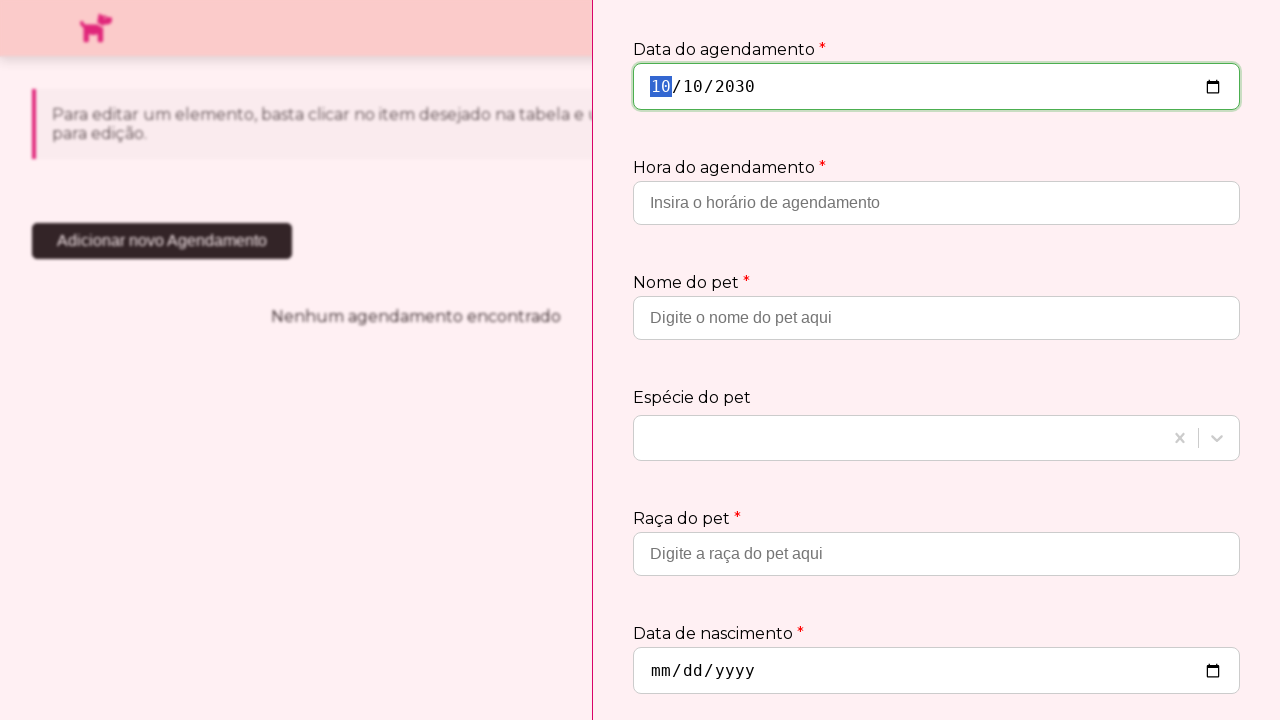